Tests form interactions by verifying label text, clicking a checkbox, and selecting a radio button

Starting URL: https://www.selenium.dev/selenium/web/web-form.html

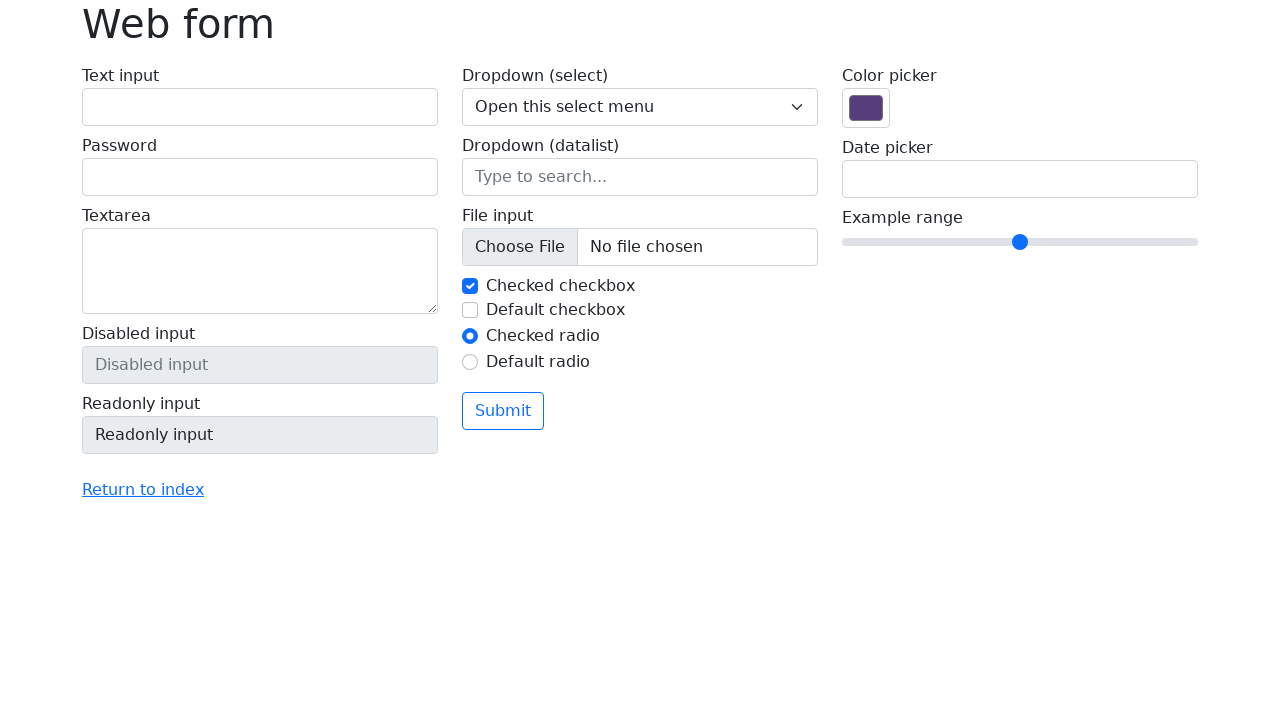

Clicked the second checkbox at (470, 310) on #my-check-2
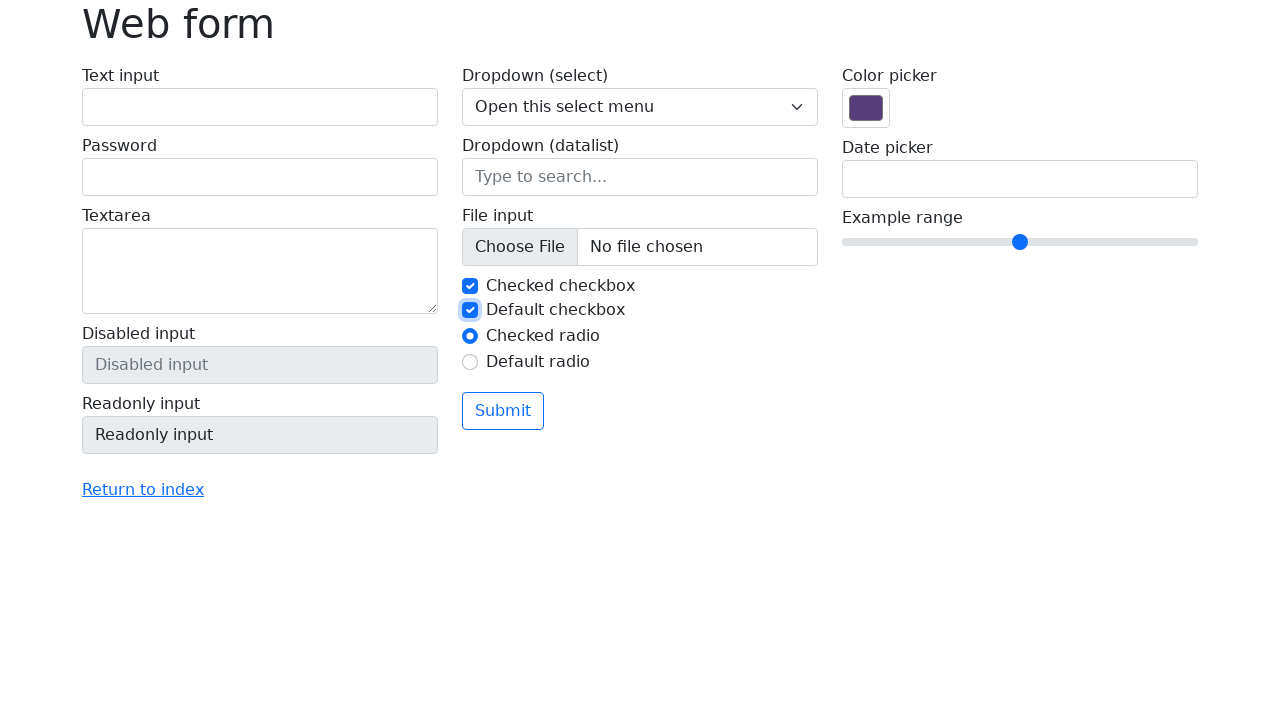

Clicked the second radio button at (470, 362) on #my-radio-2
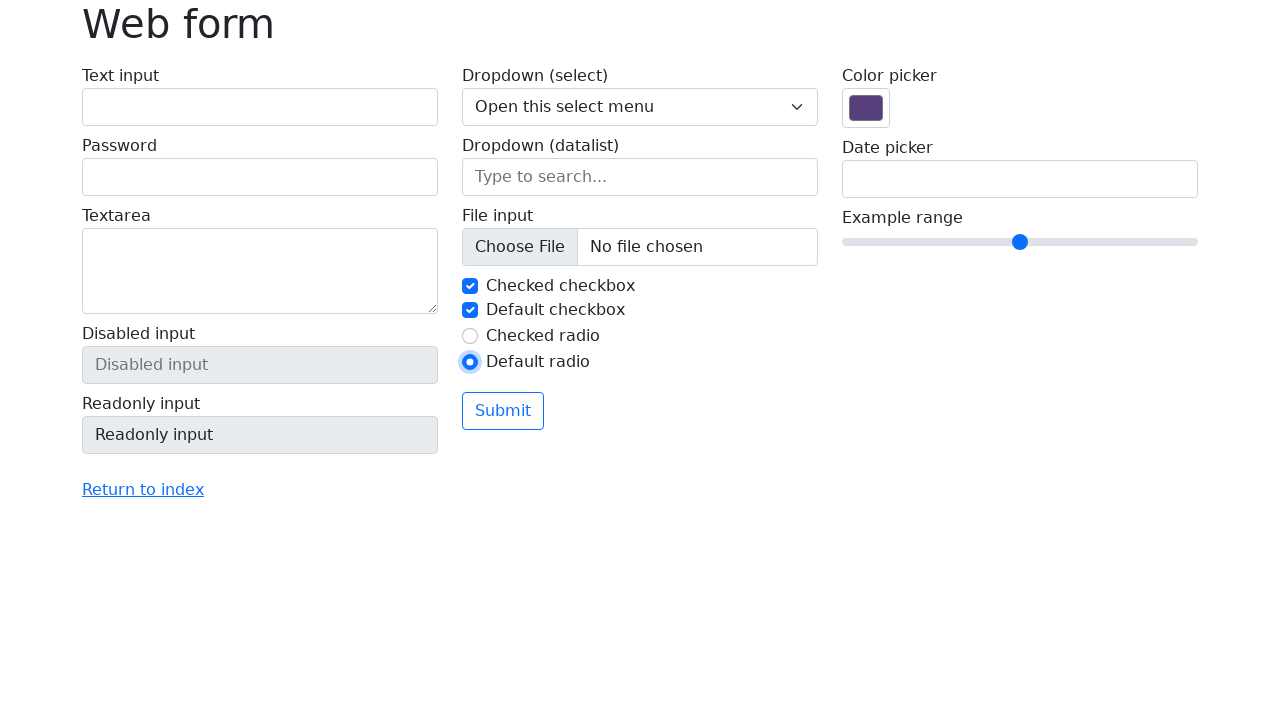

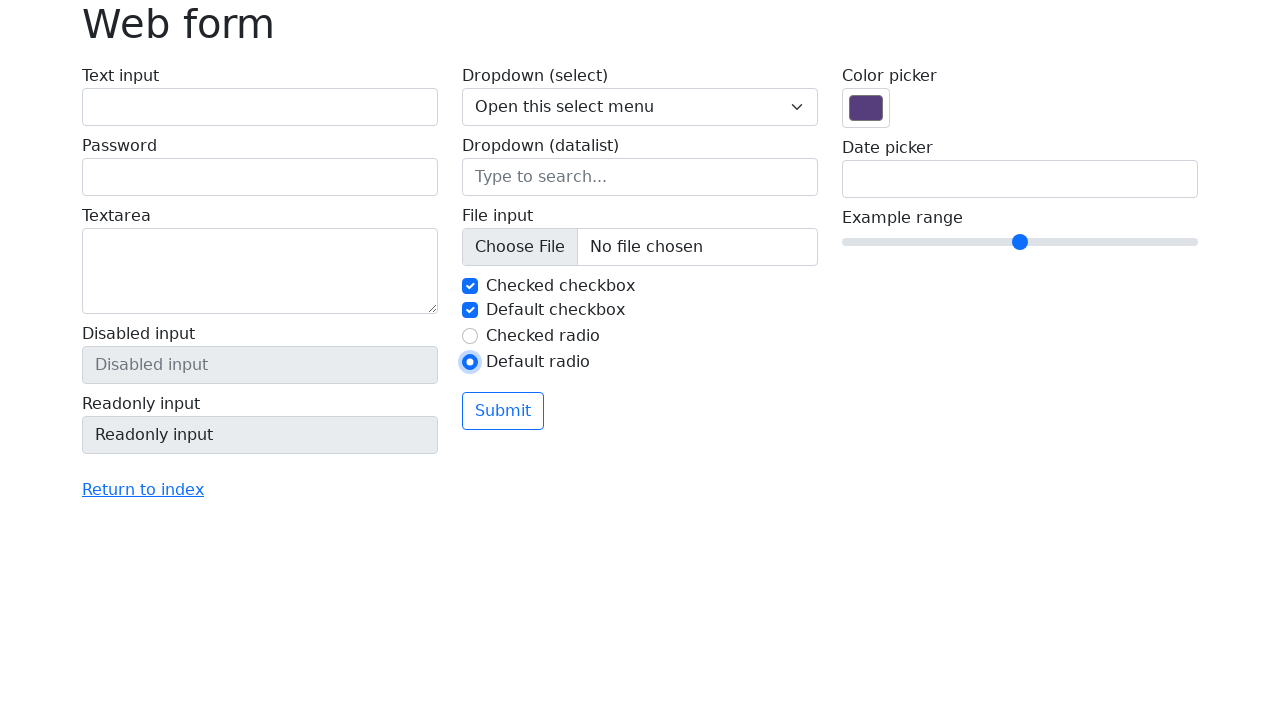